Tests the search functionality on an e-commerce practice site by typing a product name and clicking the search button

Starting URL: https://rahulshettyacademy.com/seleniumPractise/#/

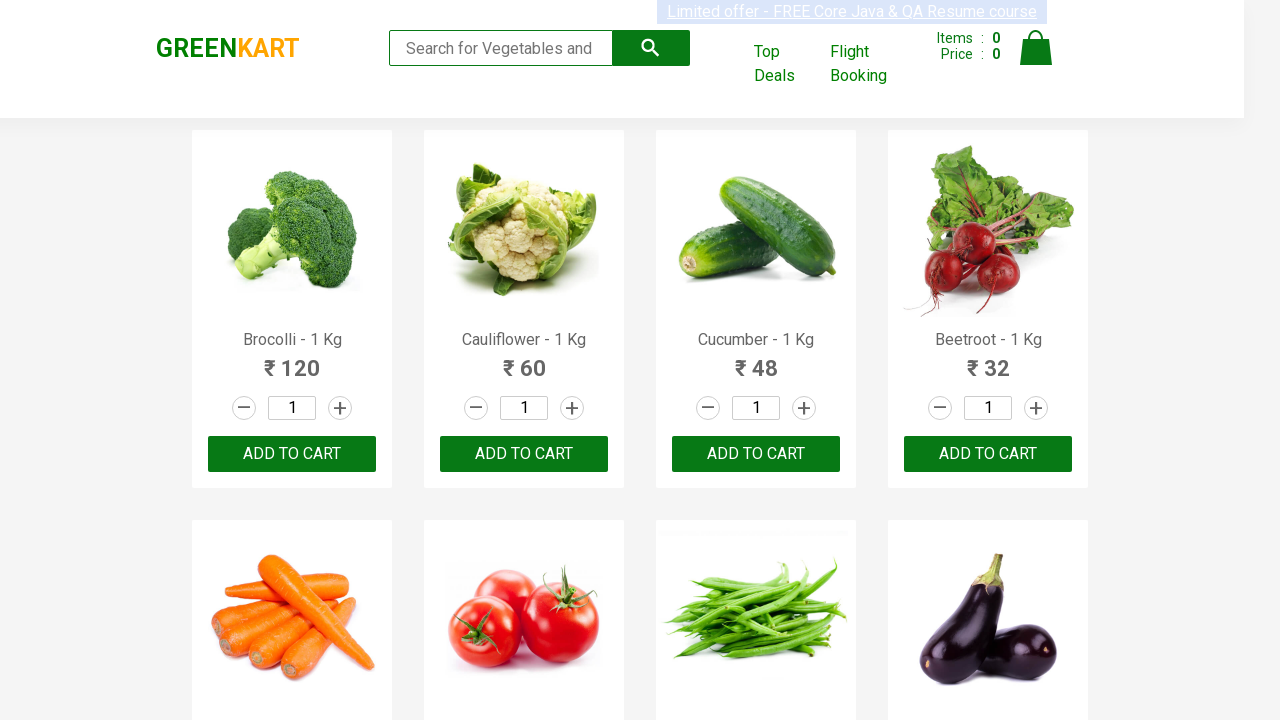

Filled search field with 'cucumber' on .search-keyword
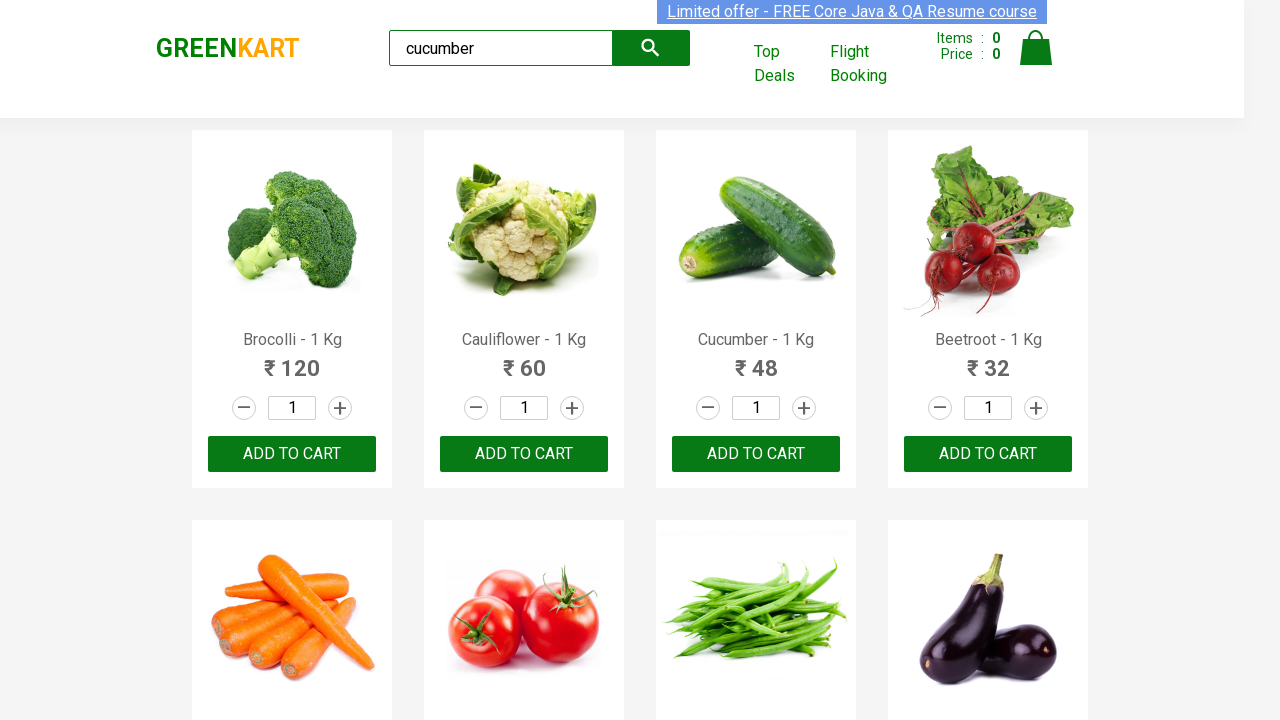

Clicked search button at (651, 48) on .search-button
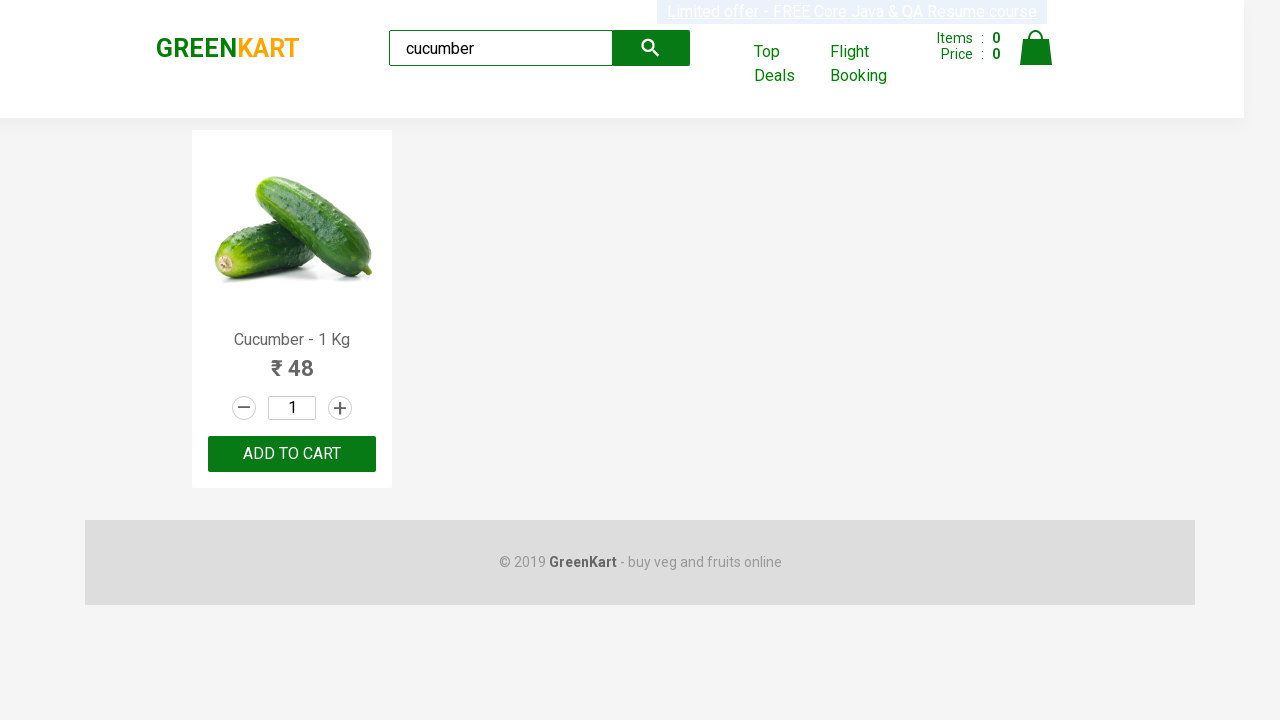

Waited for search results to update
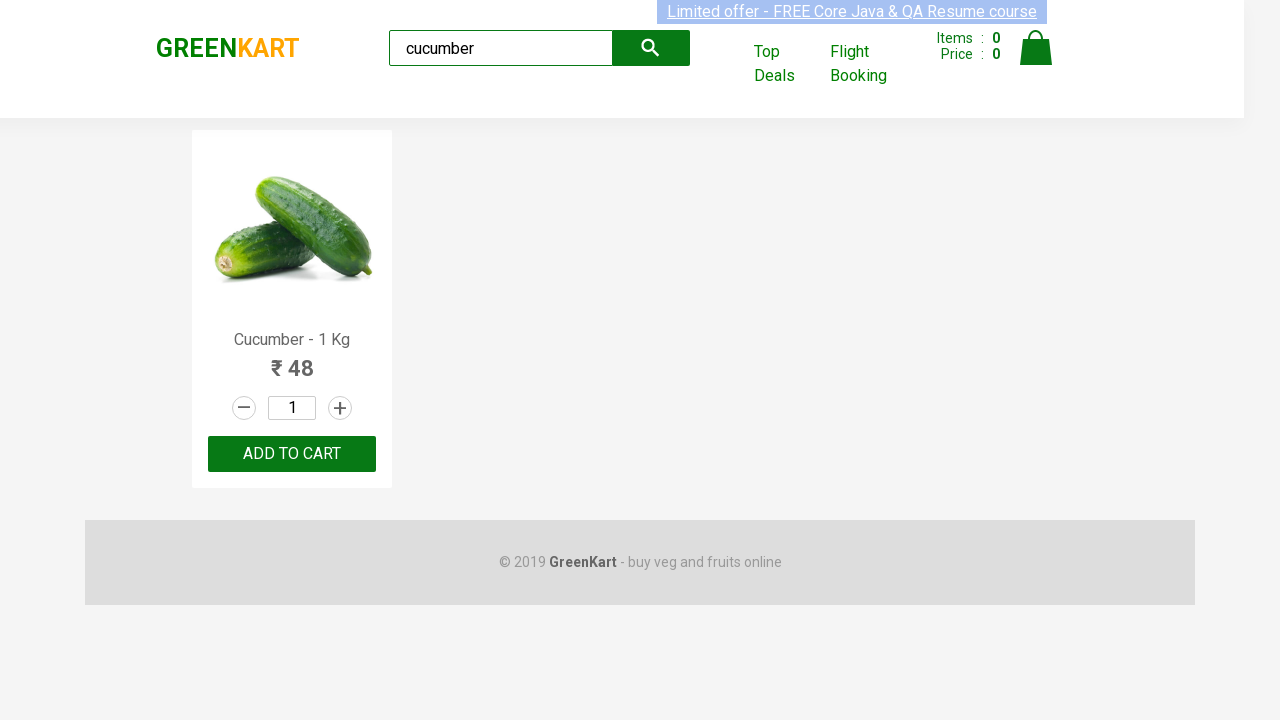

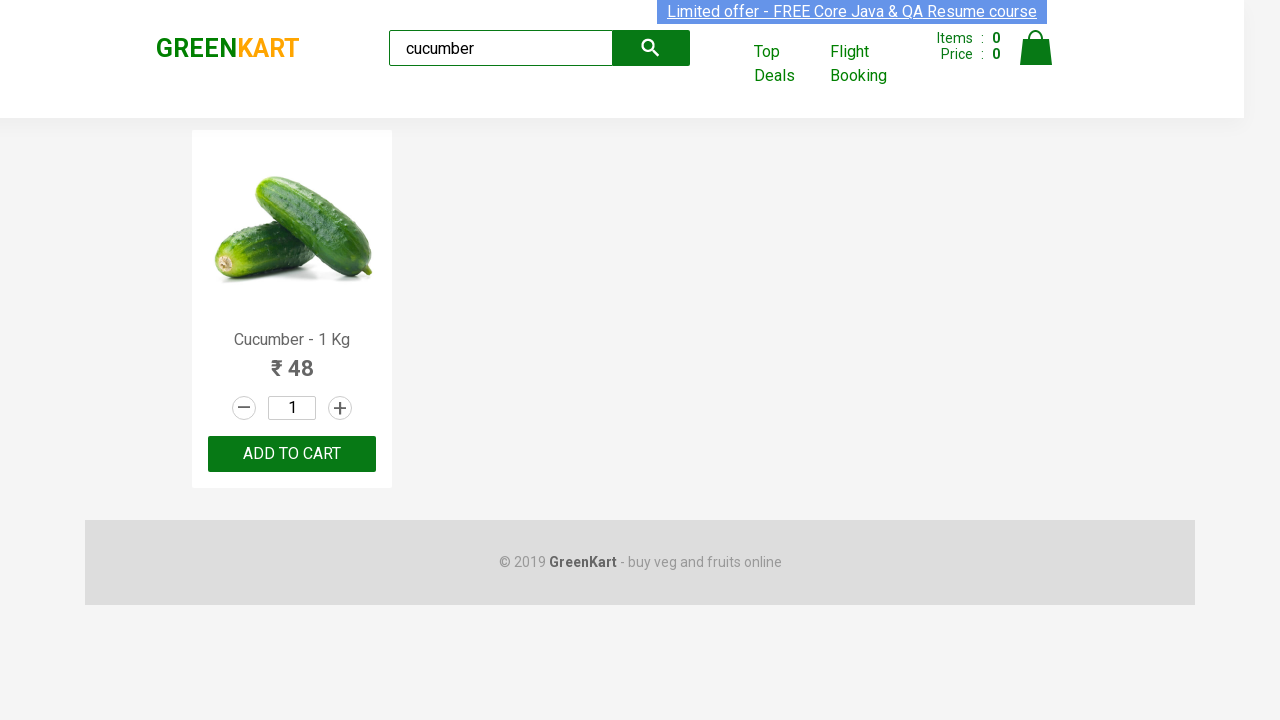